Tests dynamic loading by clicking a start button and waiting for element to appear in DOM

Starting URL: https://the-internet.herokuapp.com/dynamic_loading/2

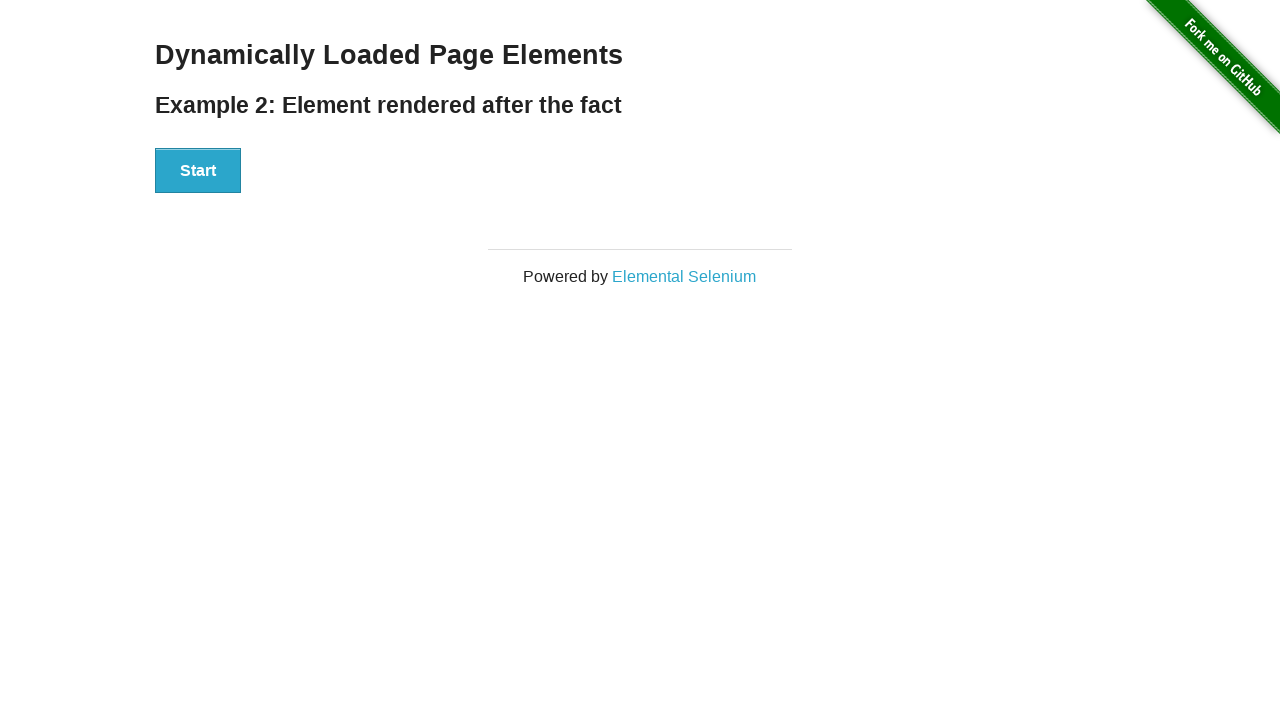

Clicked start button to trigger dynamic loading at (198, 171) on xpath=//div[@id='start']/button
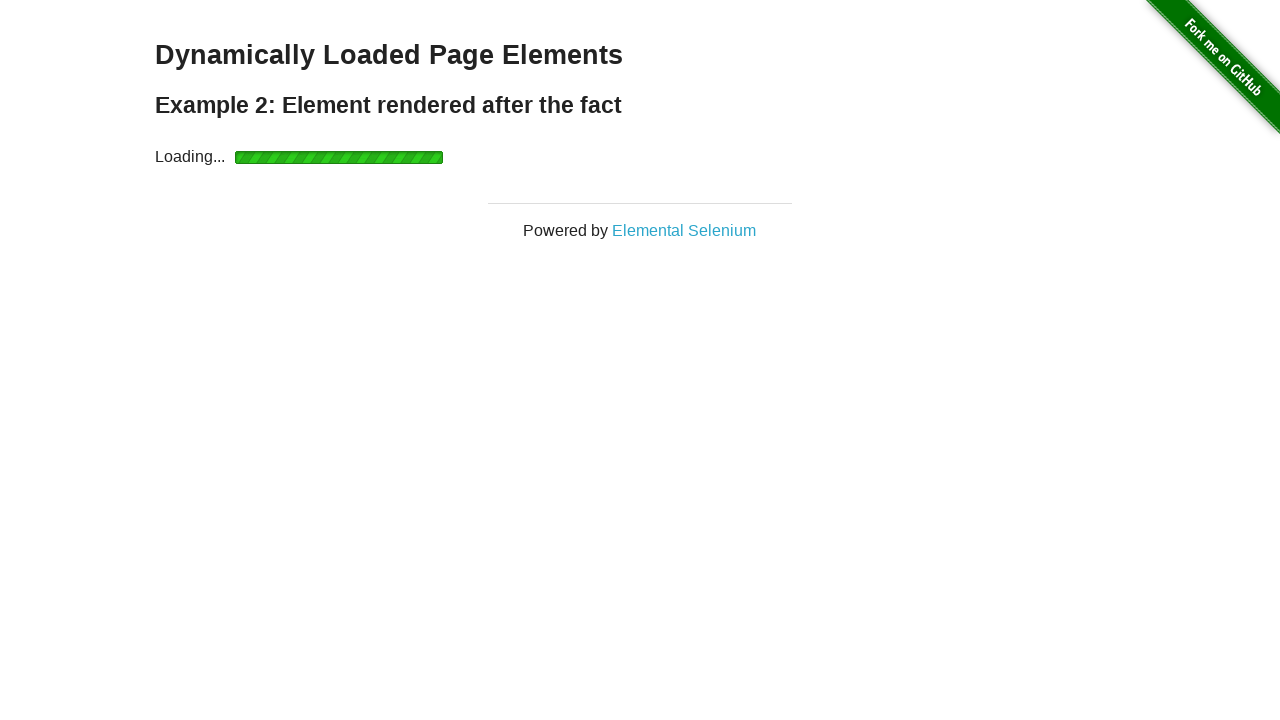

Waited for finish element to appear in DOM
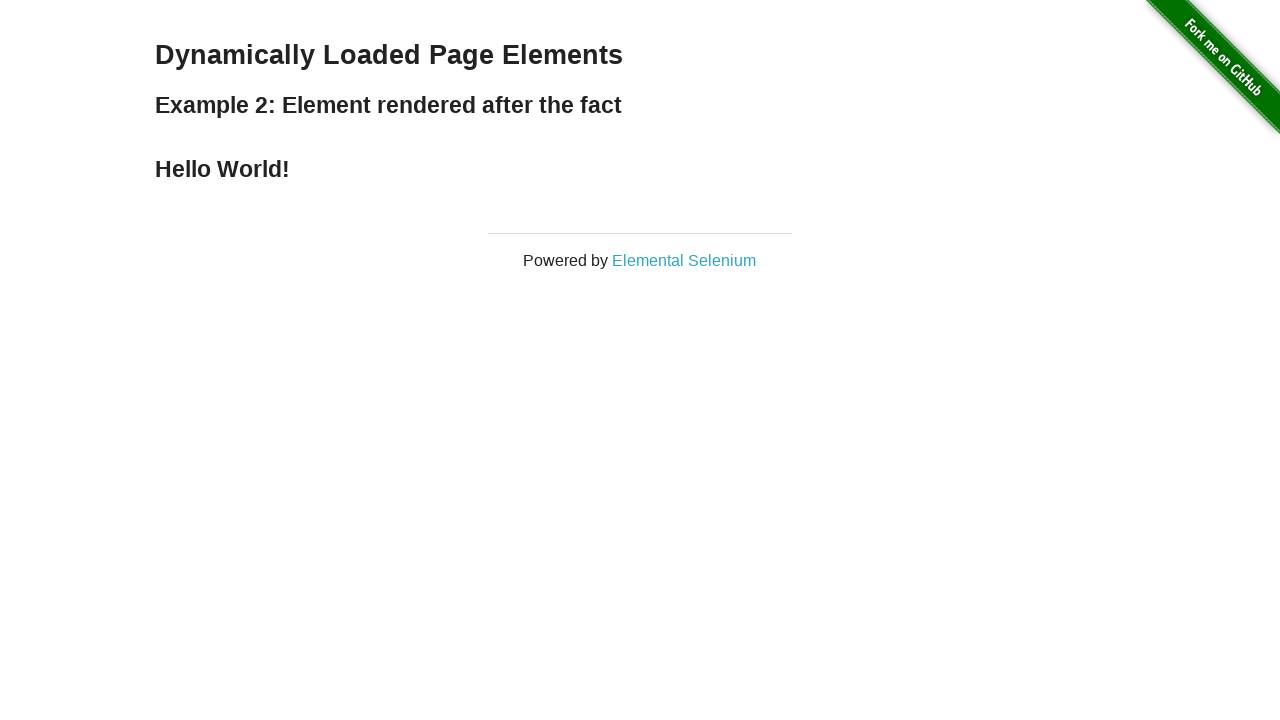

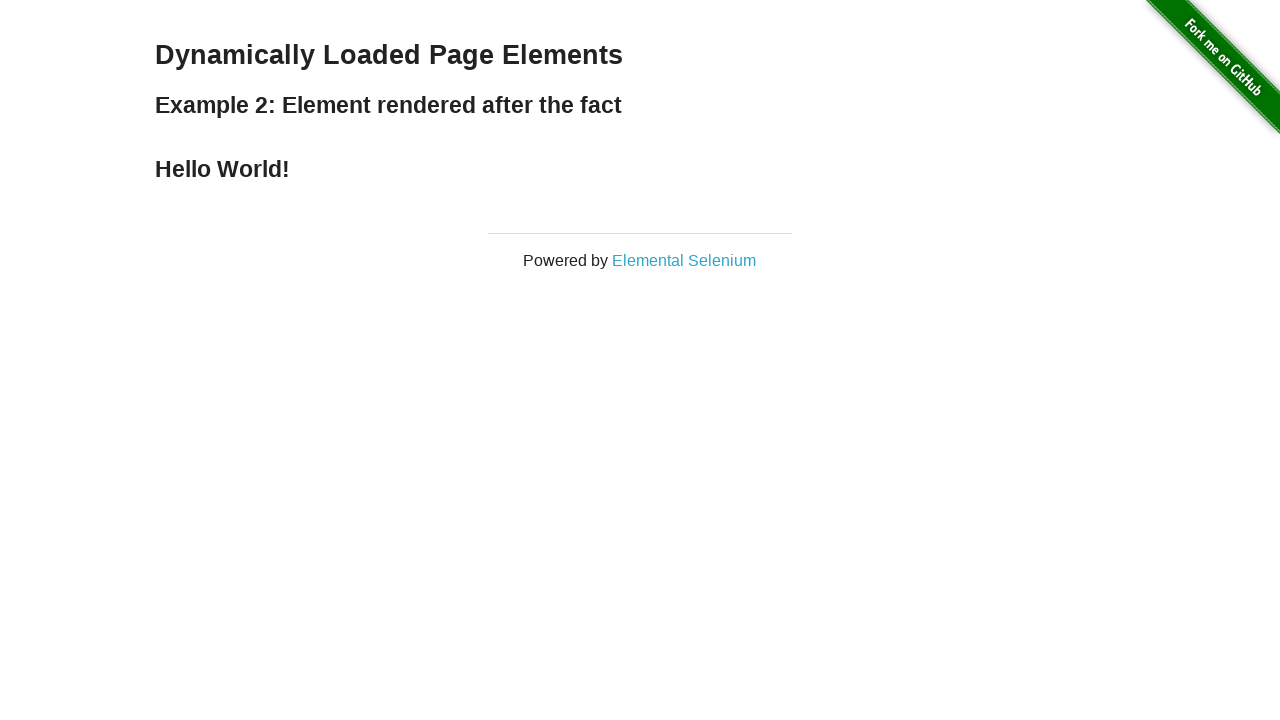